Tests that Clear completed button is hidden when there are no completed items

Starting URL: https://demo.playwright.dev/todomvc

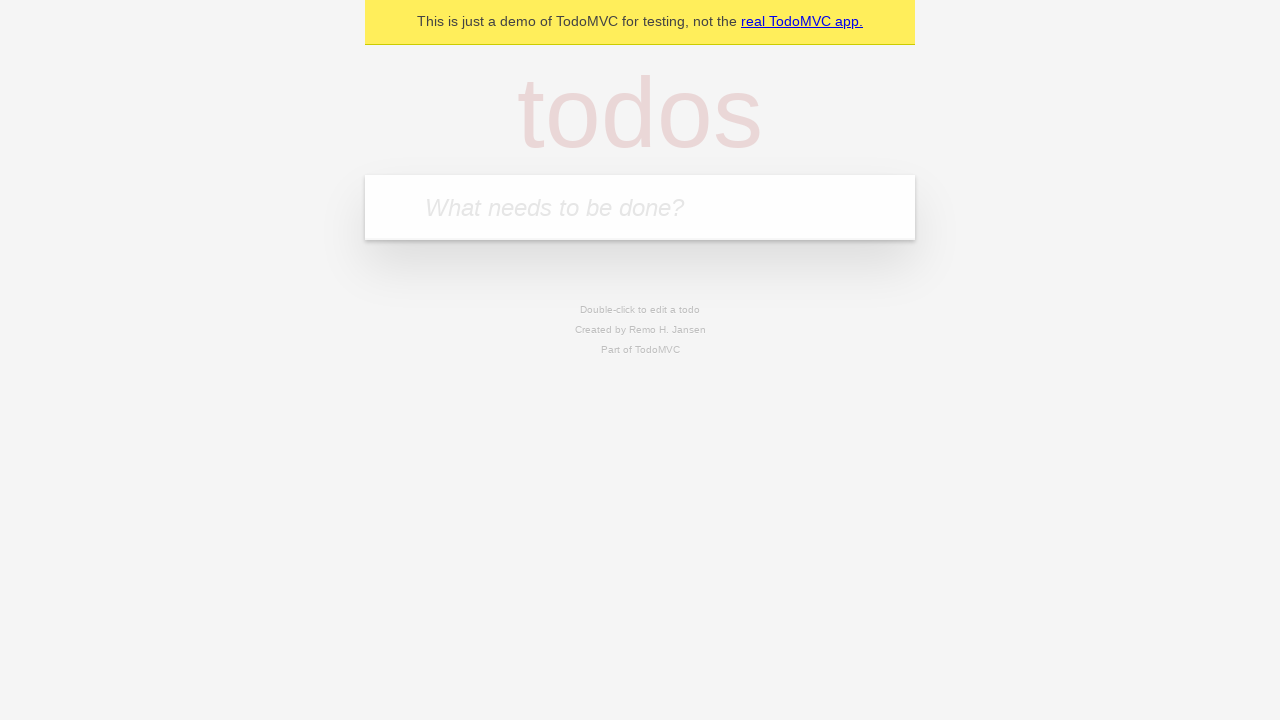

Filled todo input with 'buy some cheese' on internal:attr=[placeholder="What needs to be done?"i]
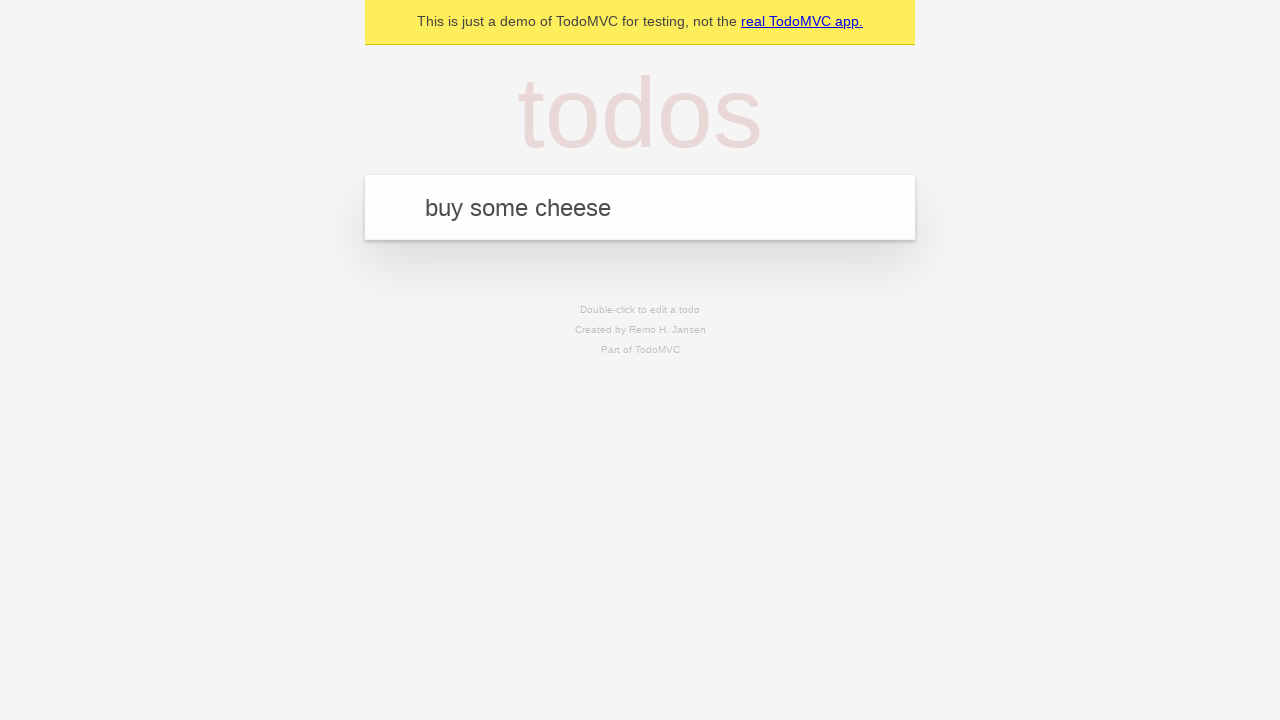

Pressed Enter to create todo 'buy some cheese' on internal:attr=[placeholder="What needs to be done?"i]
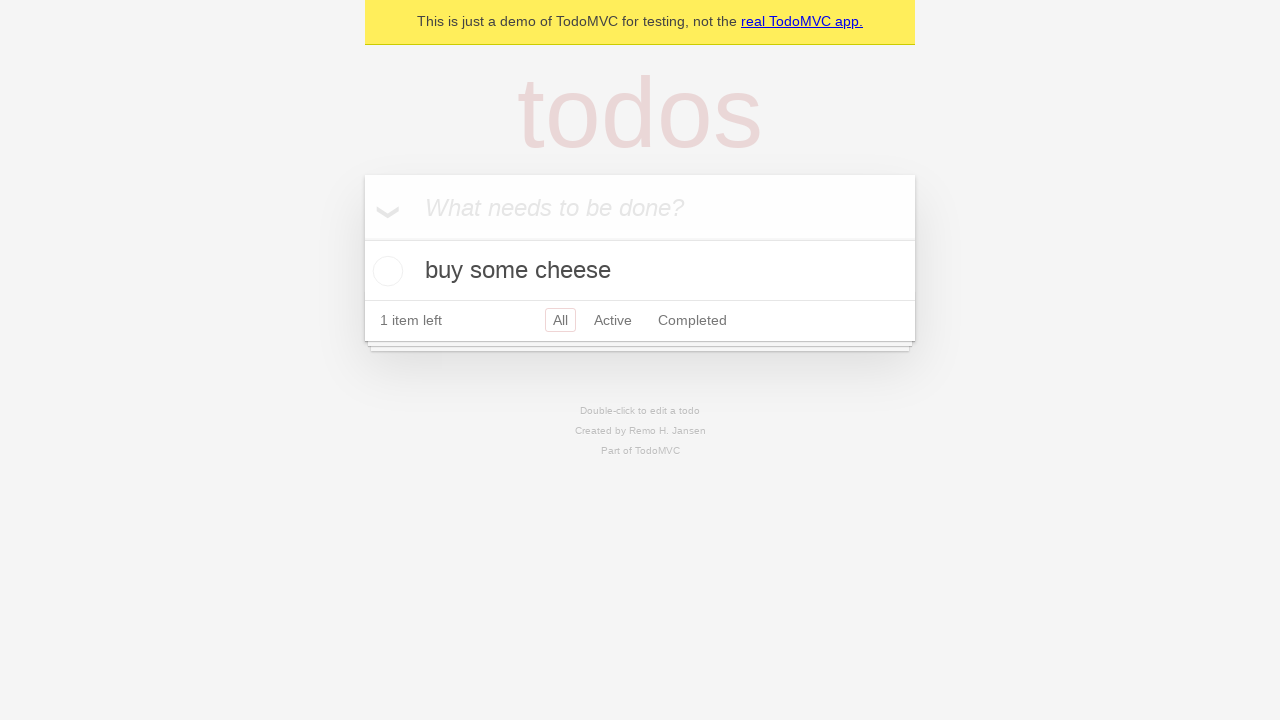

Filled todo input with 'feed the cat' on internal:attr=[placeholder="What needs to be done?"i]
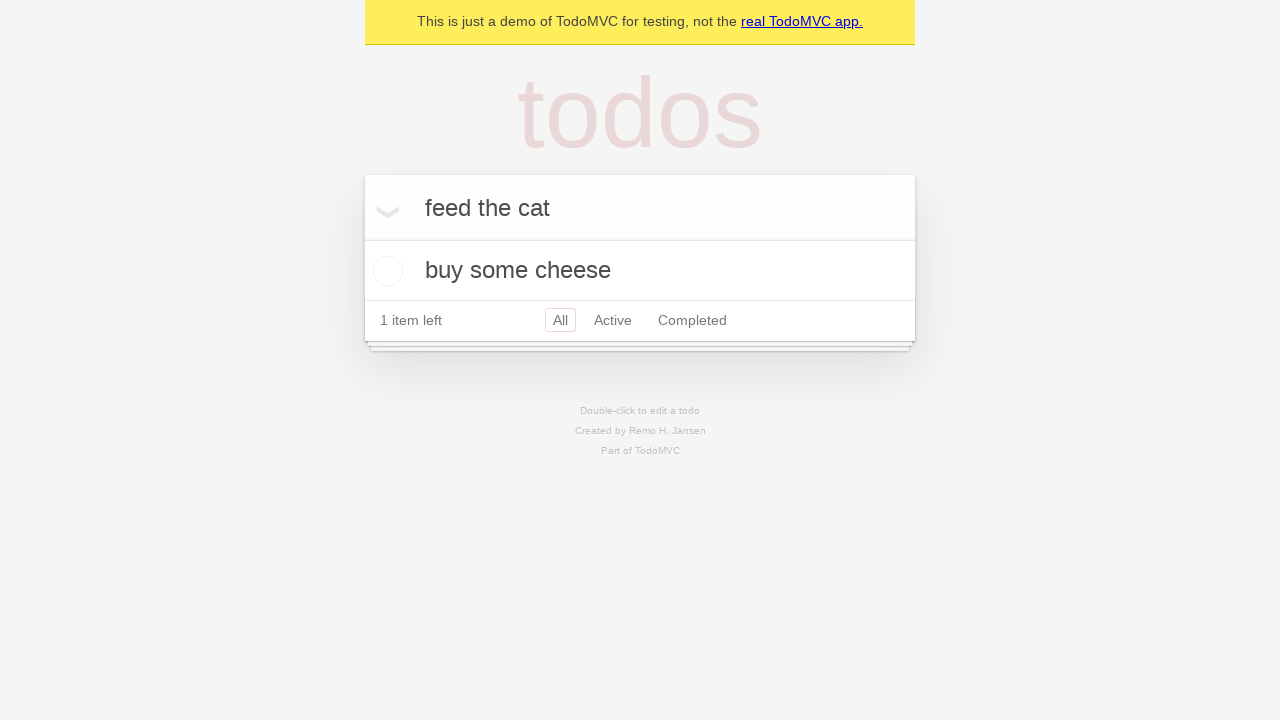

Pressed Enter to create todo 'feed the cat' on internal:attr=[placeholder="What needs to be done?"i]
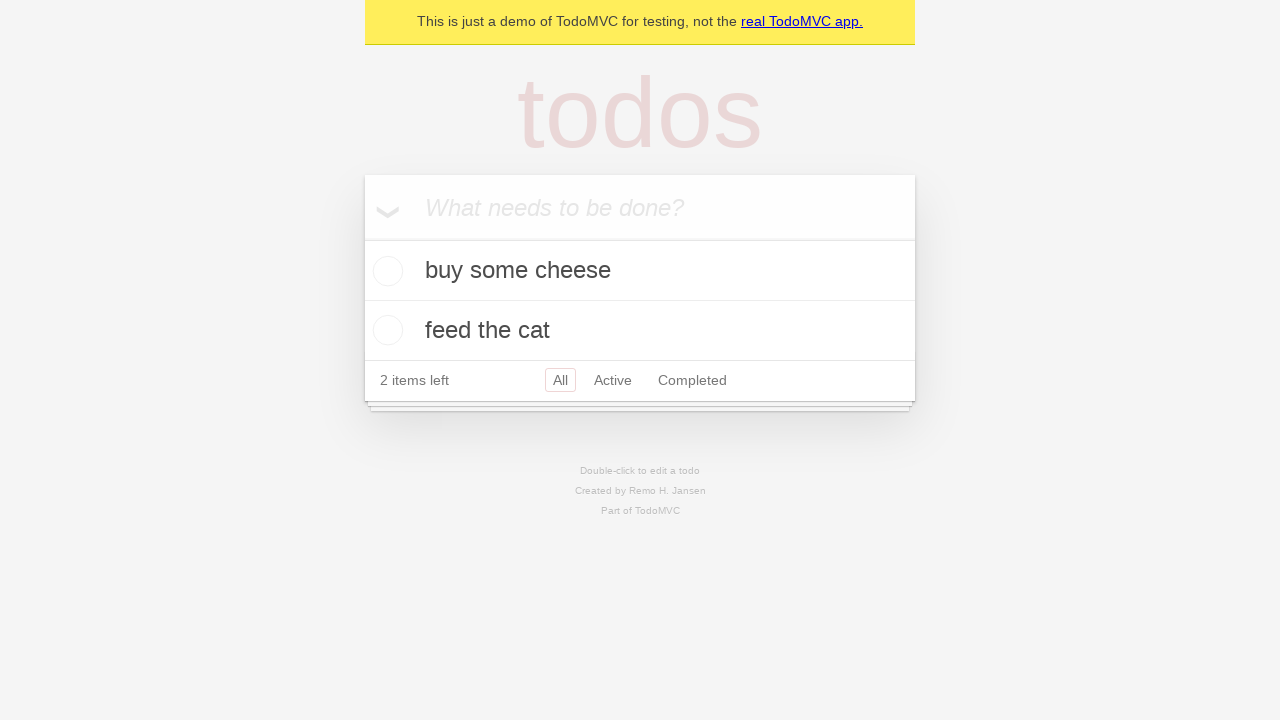

Filled todo input with 'book a doctors appointment' on internal:attr=[placeholder="What needs to be done?"i]
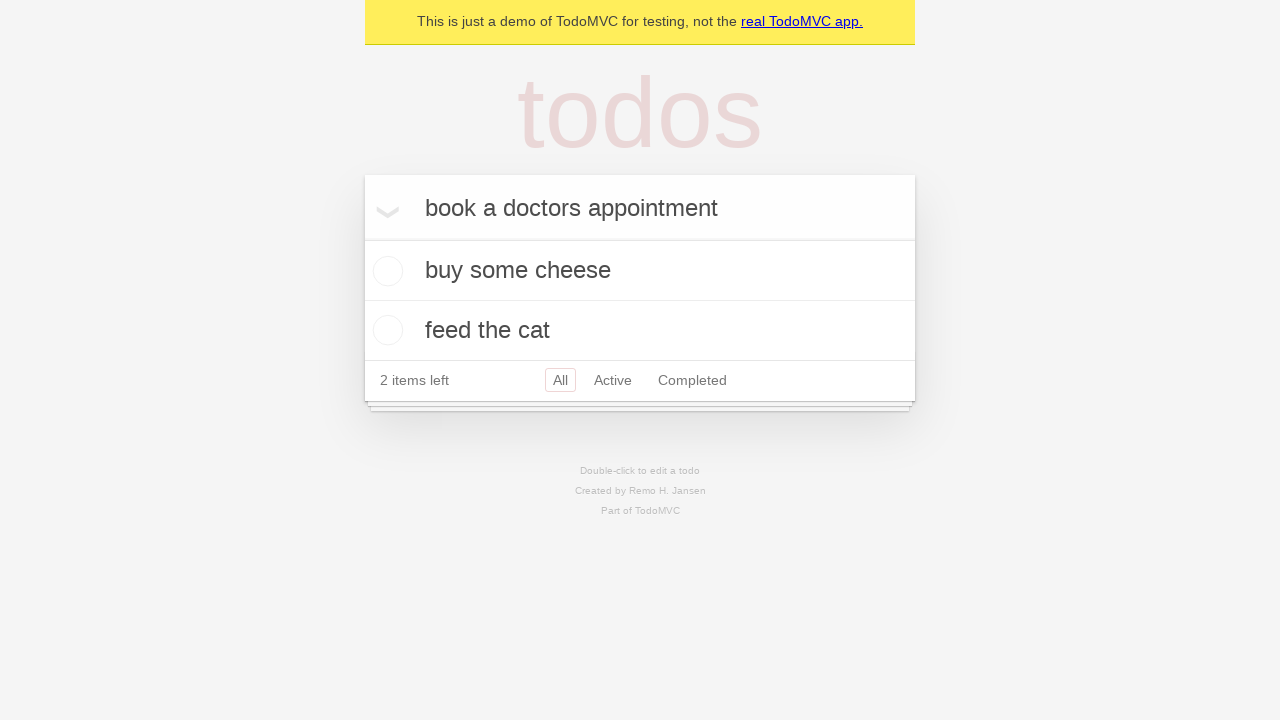

Pressed Enter to create todo 'book a doctors appointment' on internal:attr=[placeholder="What needs to be done?"i]
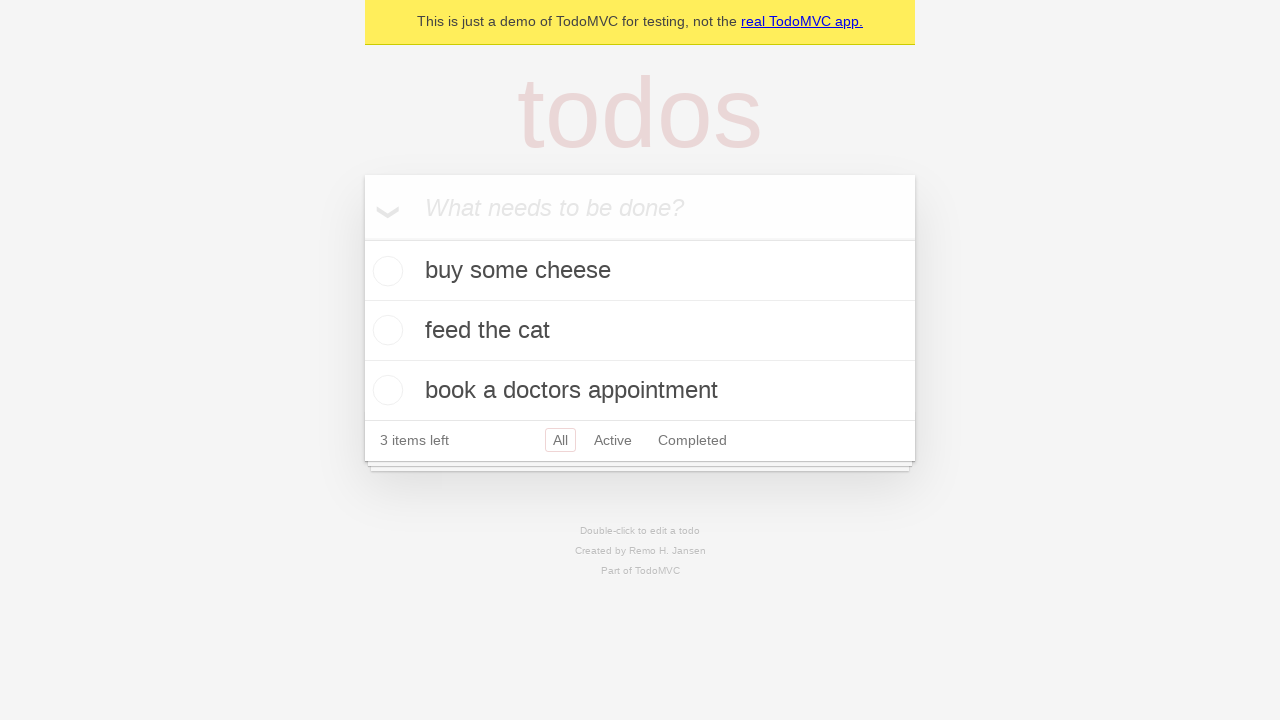

Todo items loaded and visible
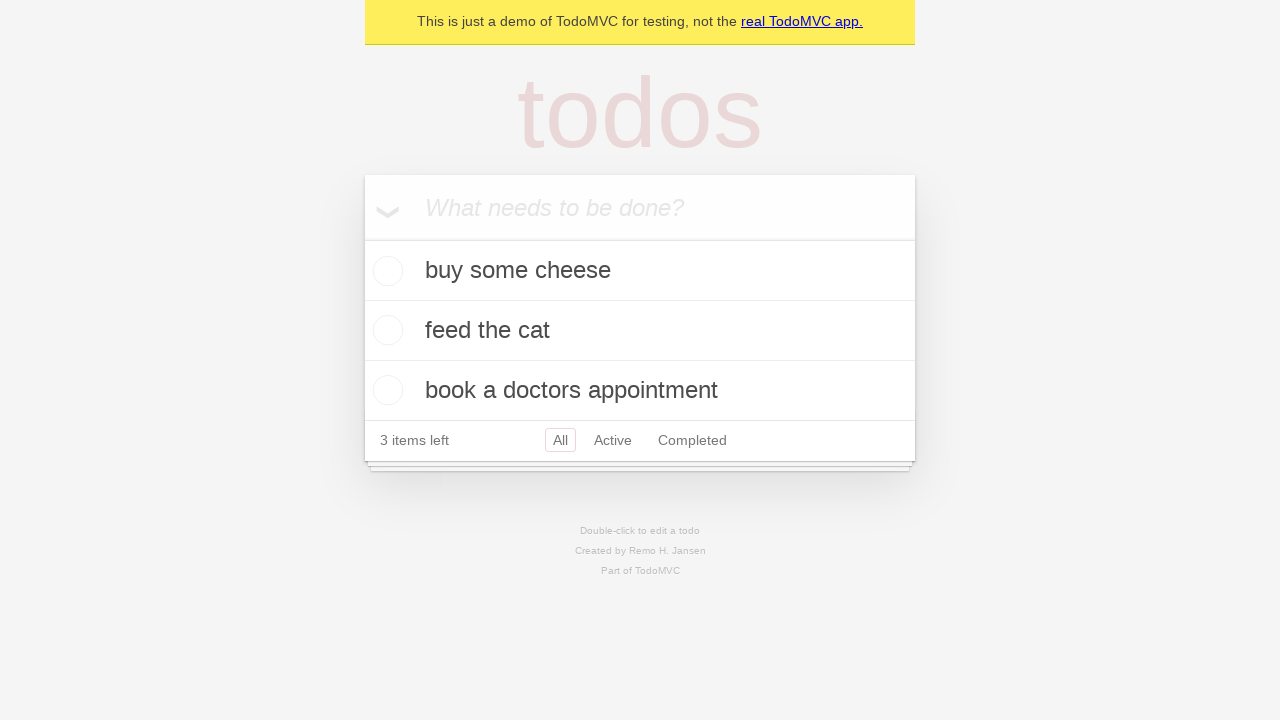

Checked the first todo item as completed at (385, 271) on .todo-list li .toggle >> nth=0
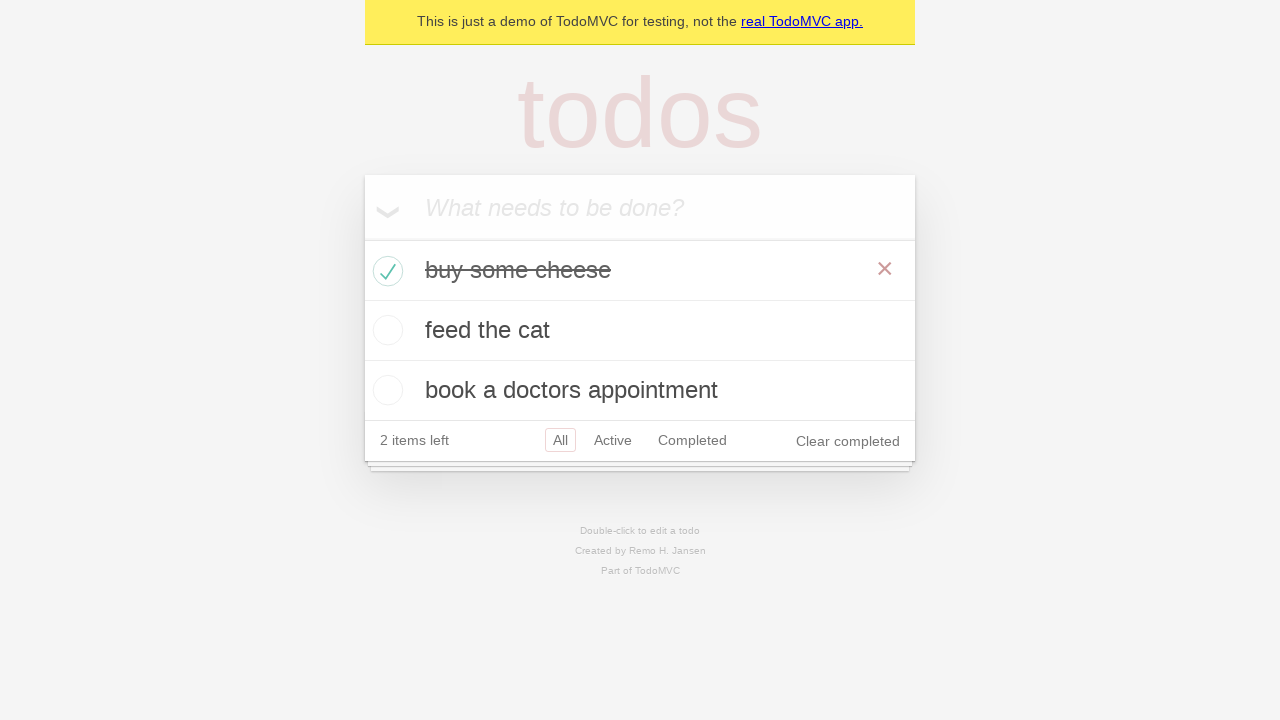

Clicked 'Clear completed' button to remove completed item at (848, 441) on internal:role=button[name="Clear completed"i]
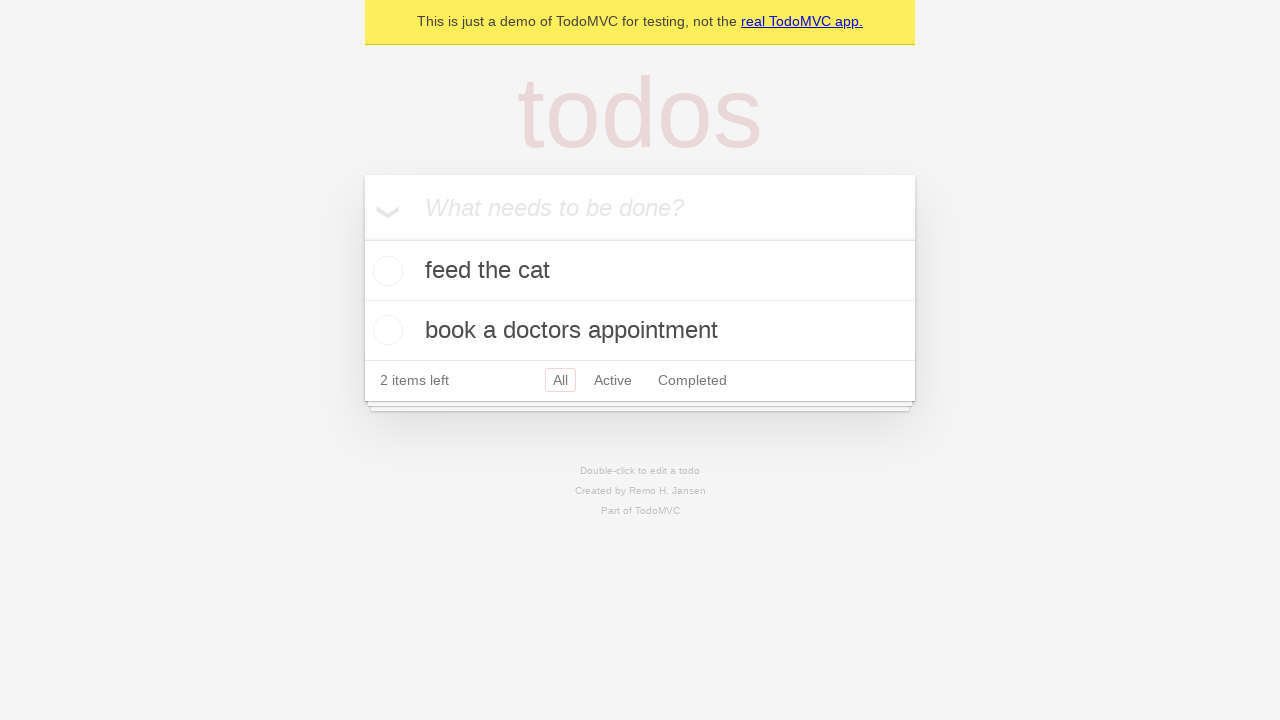

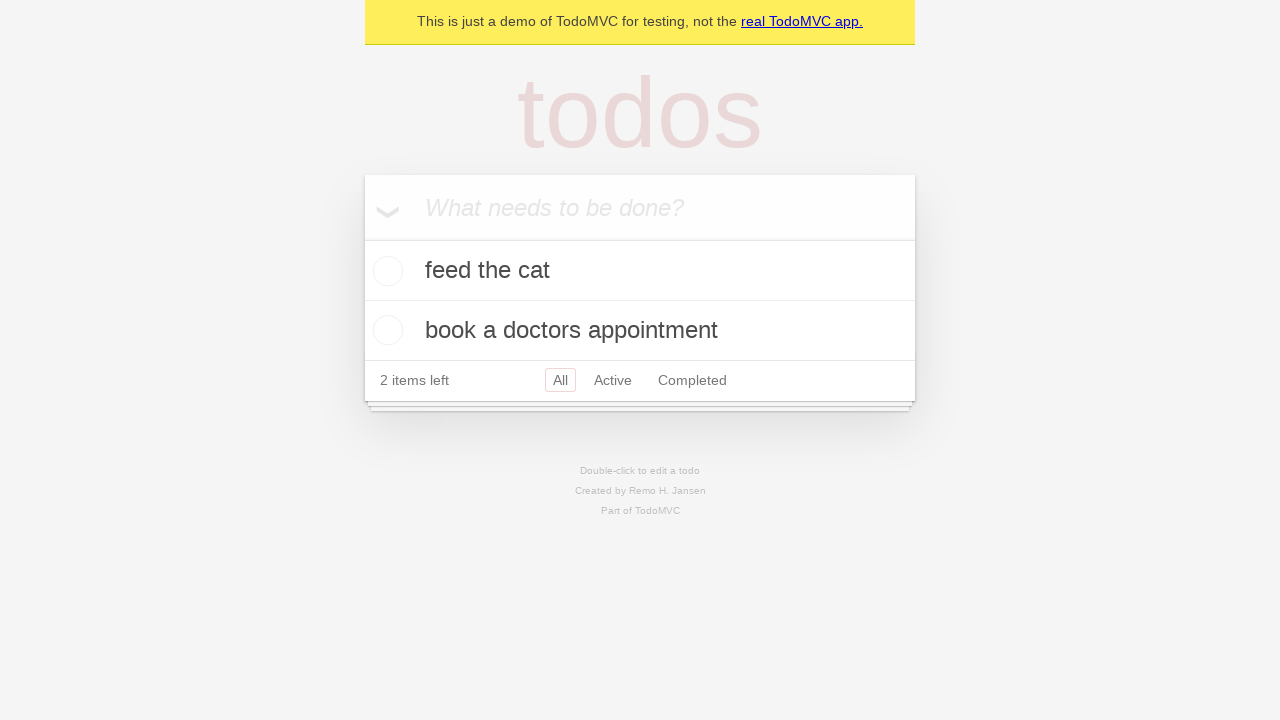